Tests navigation by clicking on Browse Languages menu, then clicking Start menu, and verifying the welcome heading text

Starting URL: http://www.99-bottles-of-beer.net/

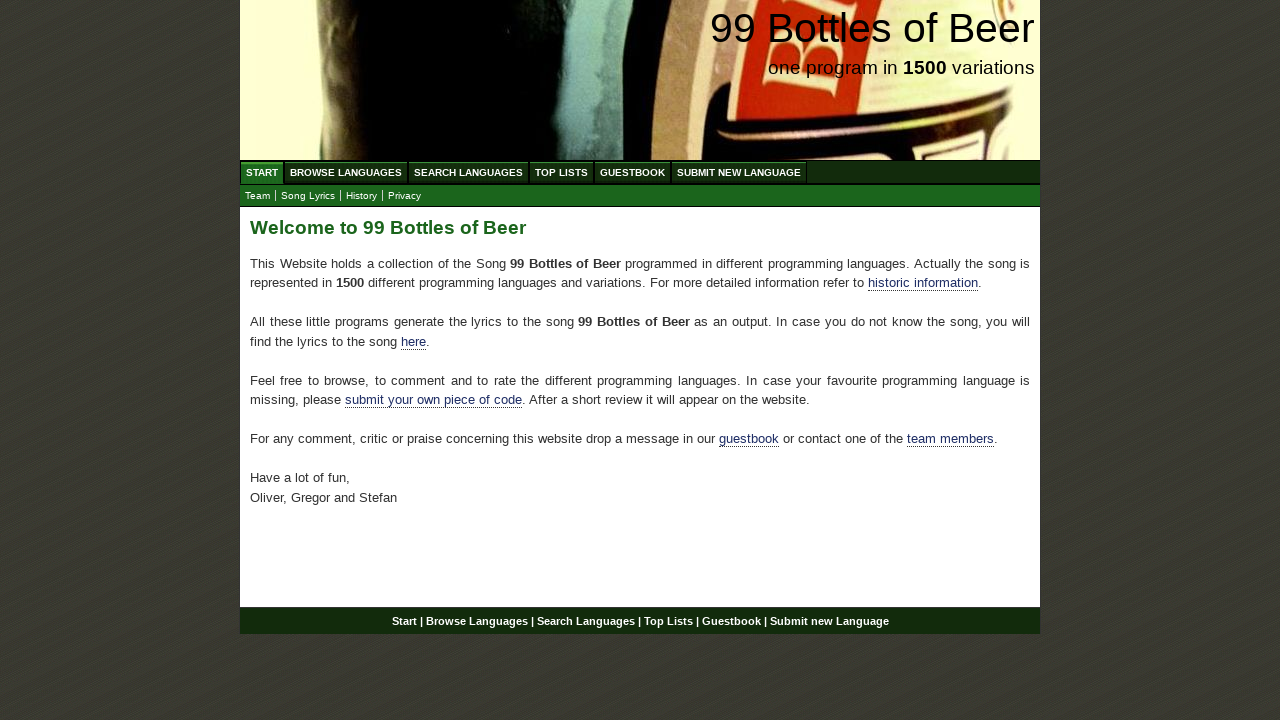

Clicked on Browse Languages menu at (346, 172) on xpath=//body/div[@id='wrap']/div[@id='navigation']/ul[@id='menu']/li/a[@href='/a
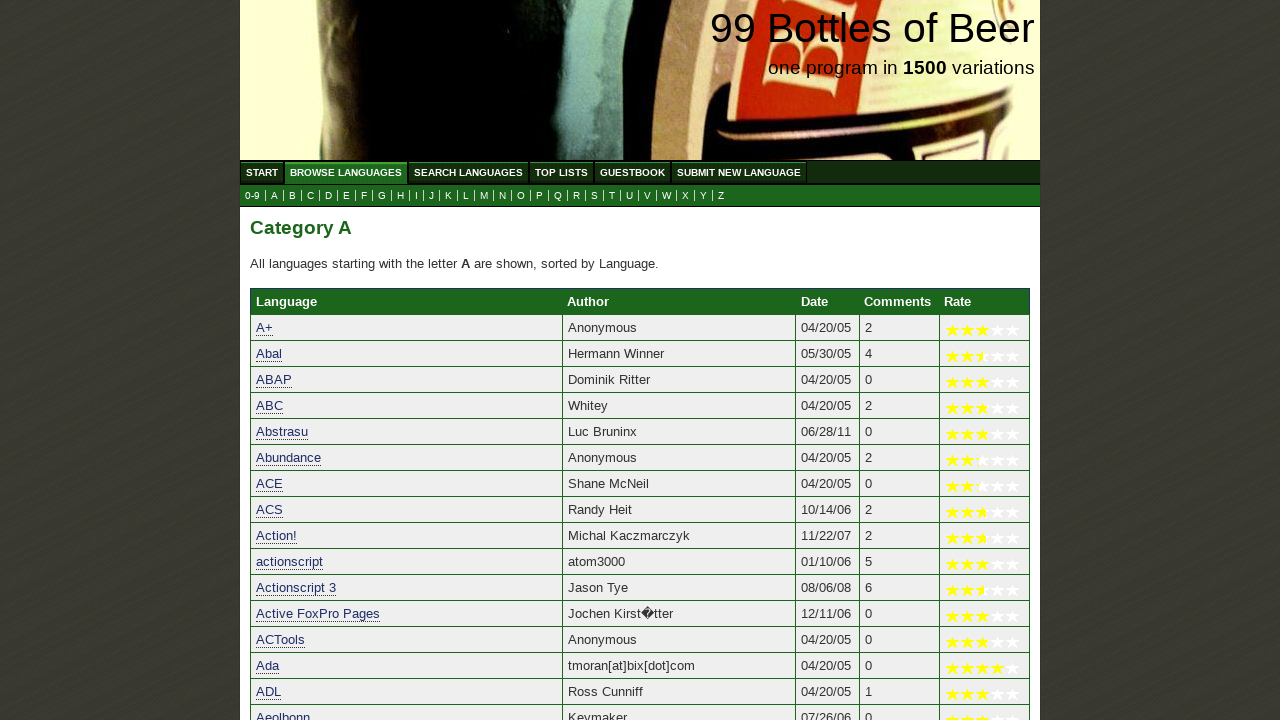

Clicked on Start menu at (262, 172) on xpath=//body/div[@id='wrap']/div[@id='navigation']/ul[@id='menu']/li/a[@href='/'
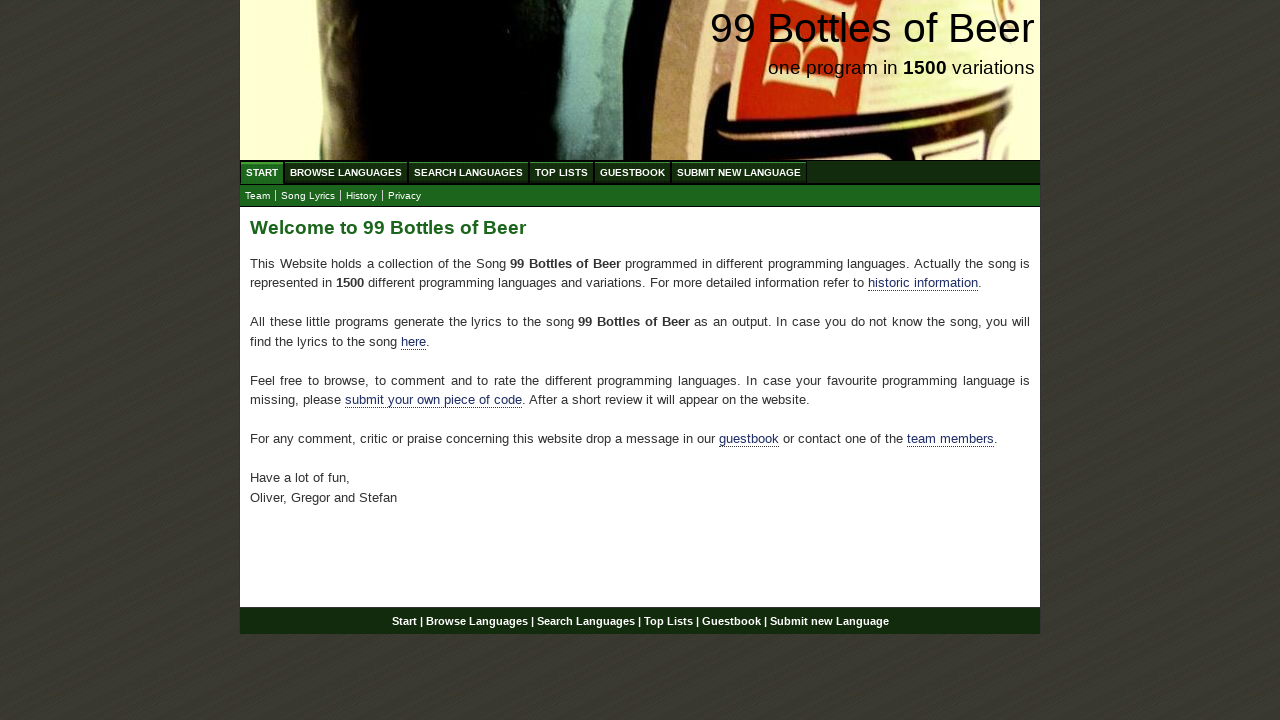

Welcome heading loaded and verified
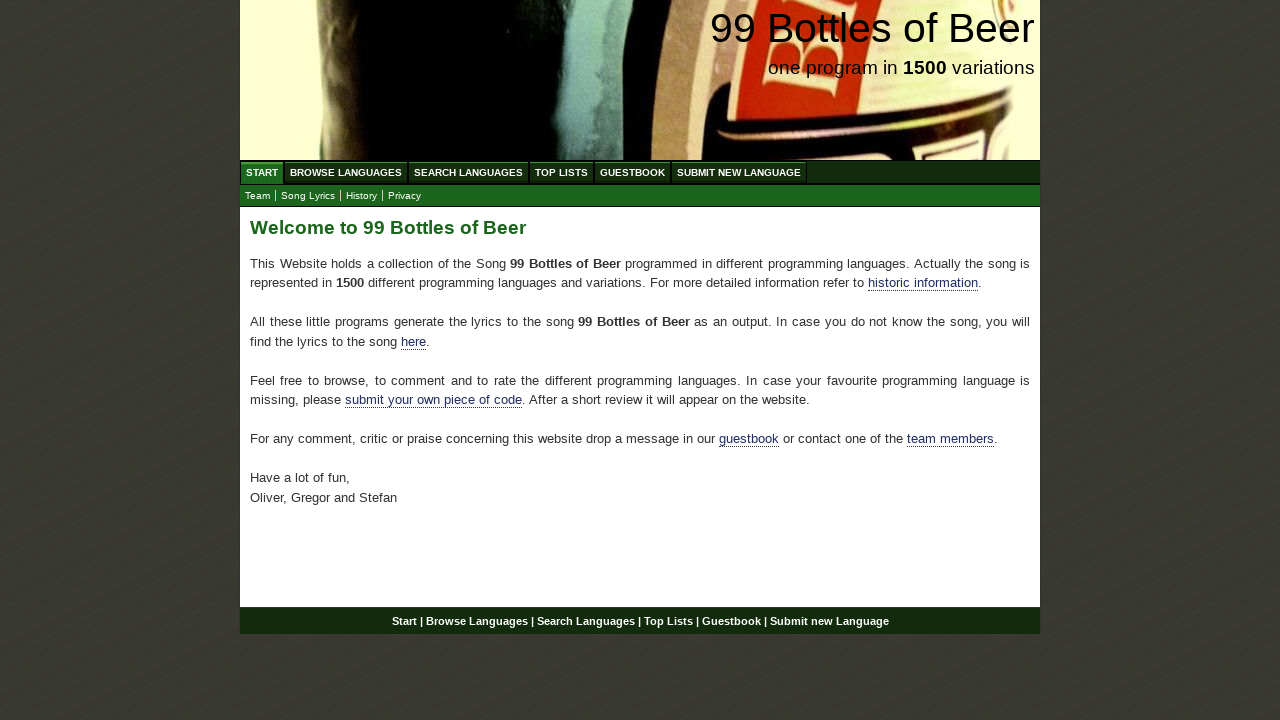

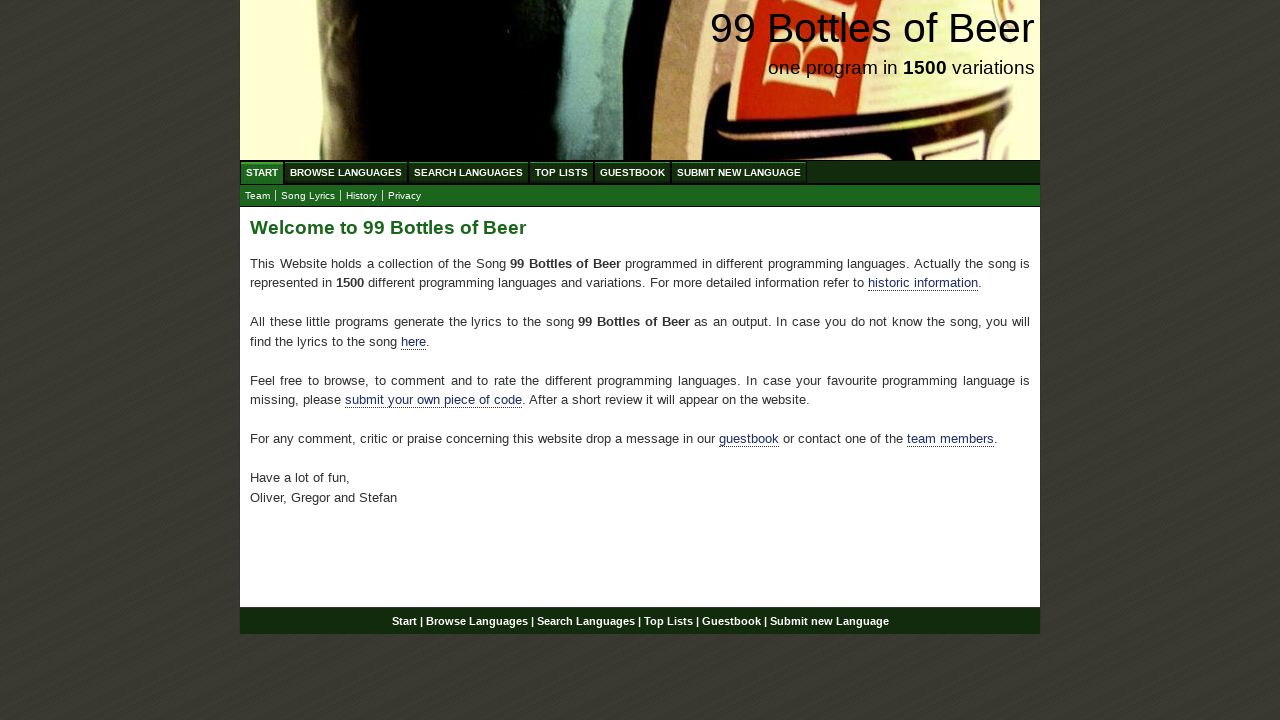